Tests mouse hover action on the "Our Locations" navigation menu item to trigger dropdown display

Starting URL: https://www.mountsinai.org/

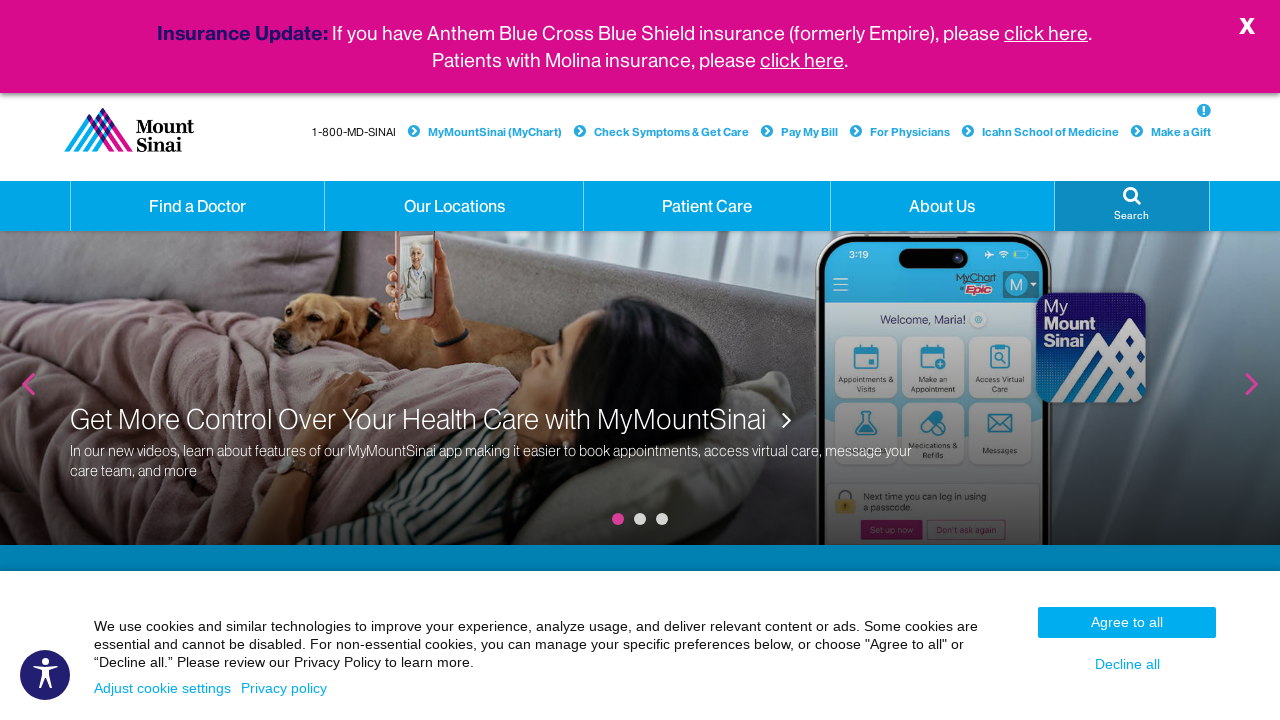

Hovered over 'Our Locations' navigation menu item to trigger dropdown at (454, 206) on a.hidden-xs.dropdown:has-text('Our Locations')
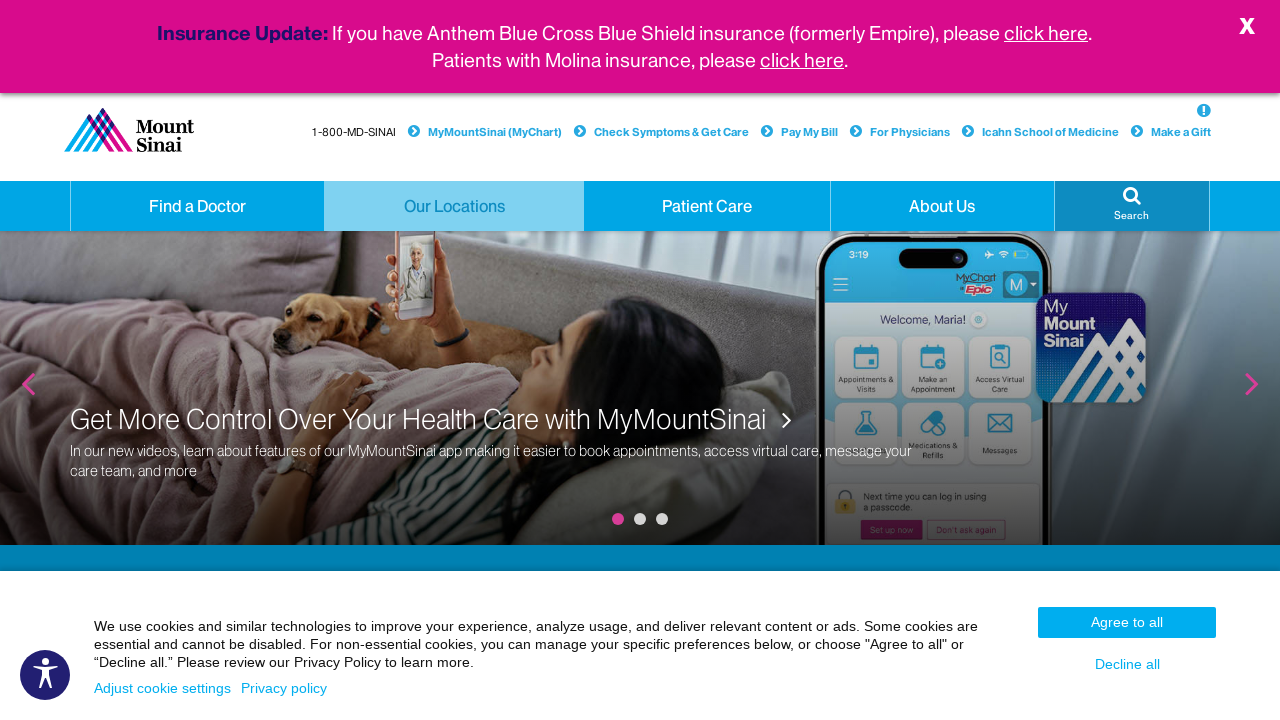

Waited 1000ms for dropdown menu to appear
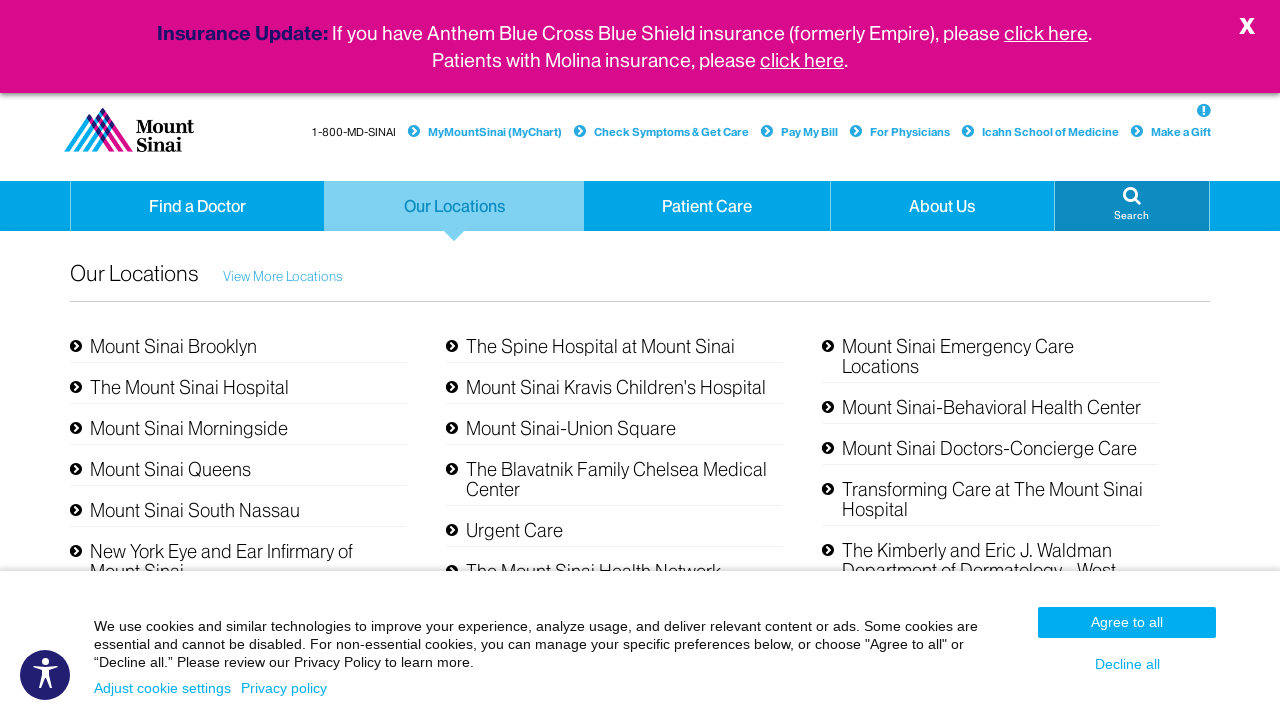

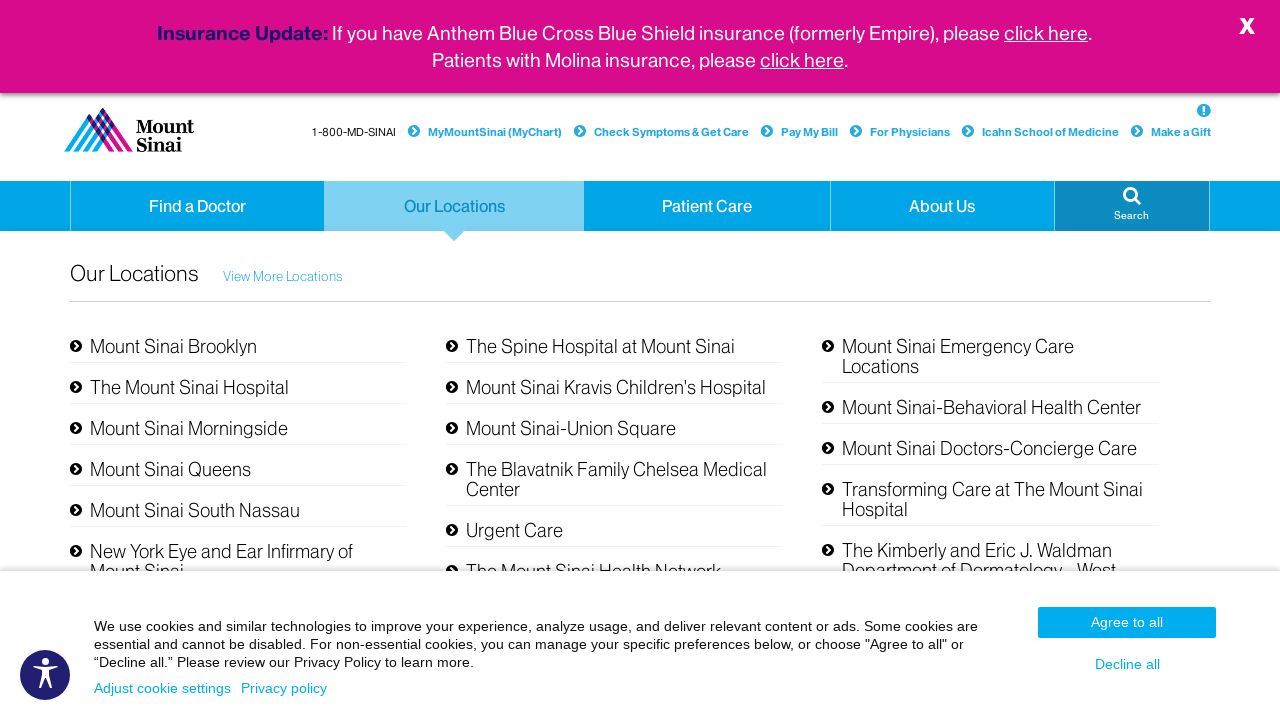